Navigates to an e-commerce site and selects the Air Jordan 1 Low FlyEase product

Starting URL: https://shop-in.ovh/

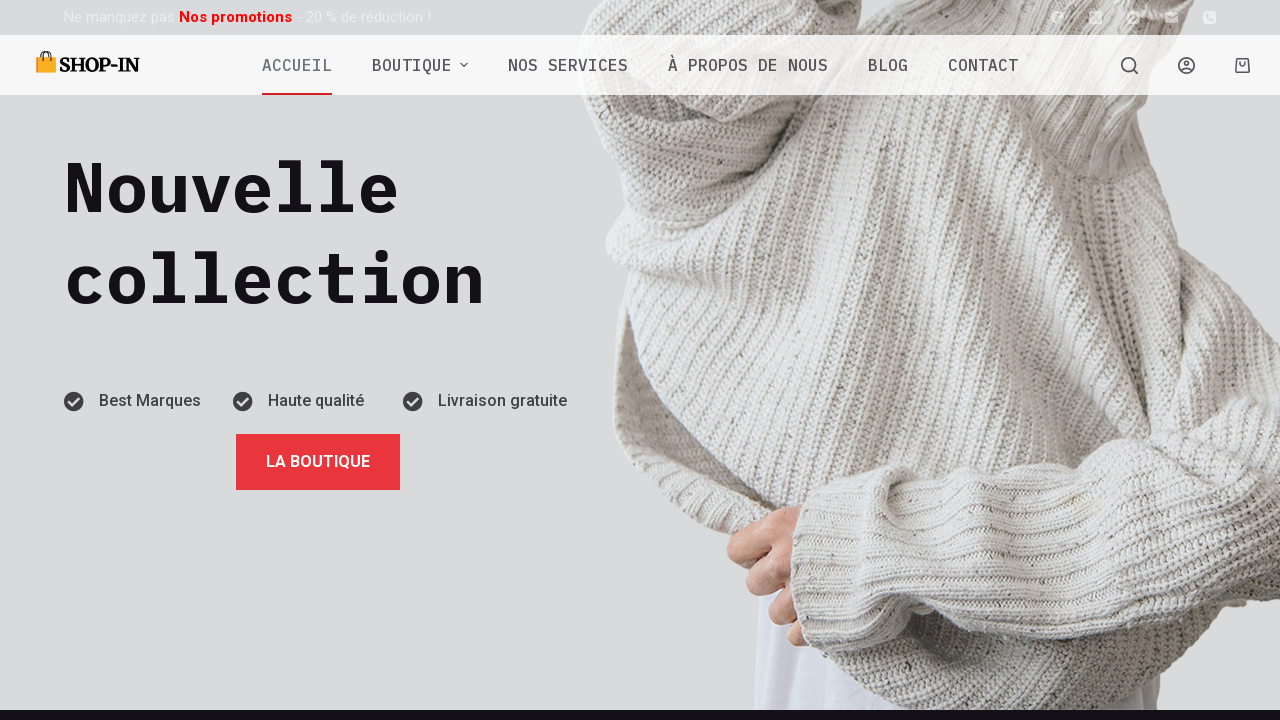

Clicked on Air Jordan 1 Low FlyEase product at (751, 346) on text=Air Jordan 1 Low FlyEase
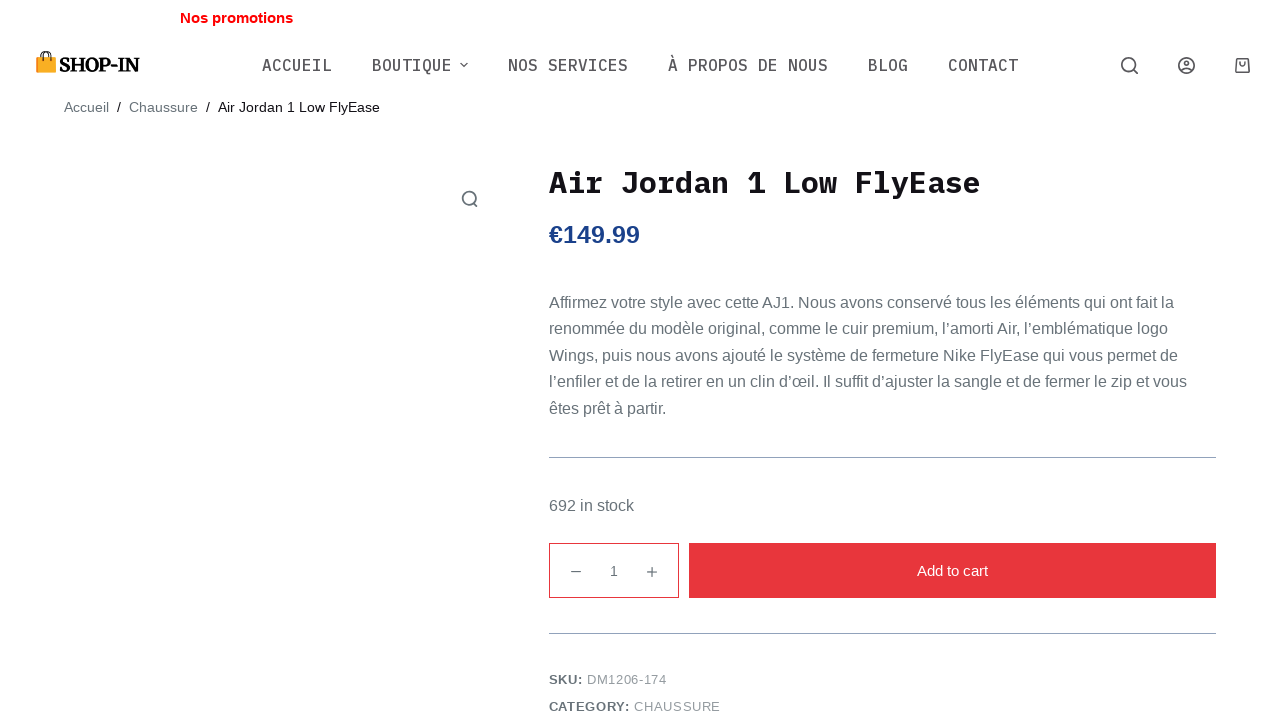

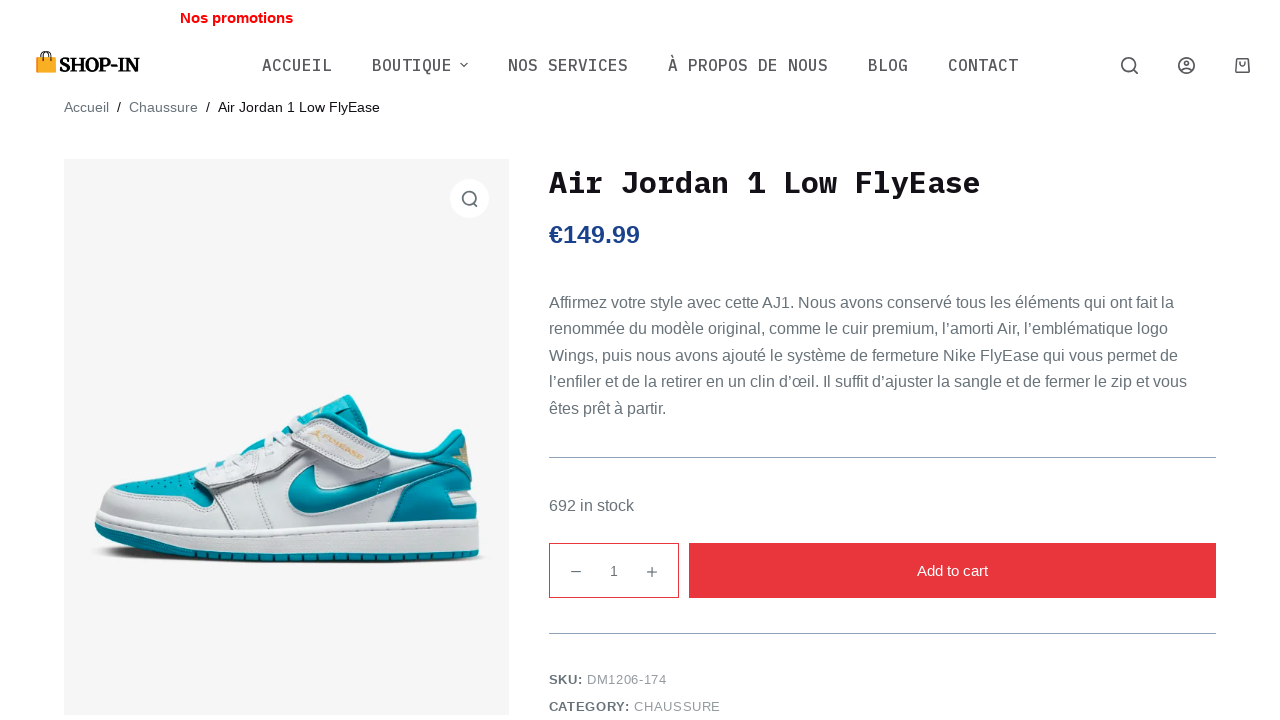